Demonstrates browser window management by clicking a link that opens a new window, then iterating through open windows and closing specific ones based on their title.

Starting URL: https://opensource-demo.orangehrmlive.com/web/index.php/auth/login

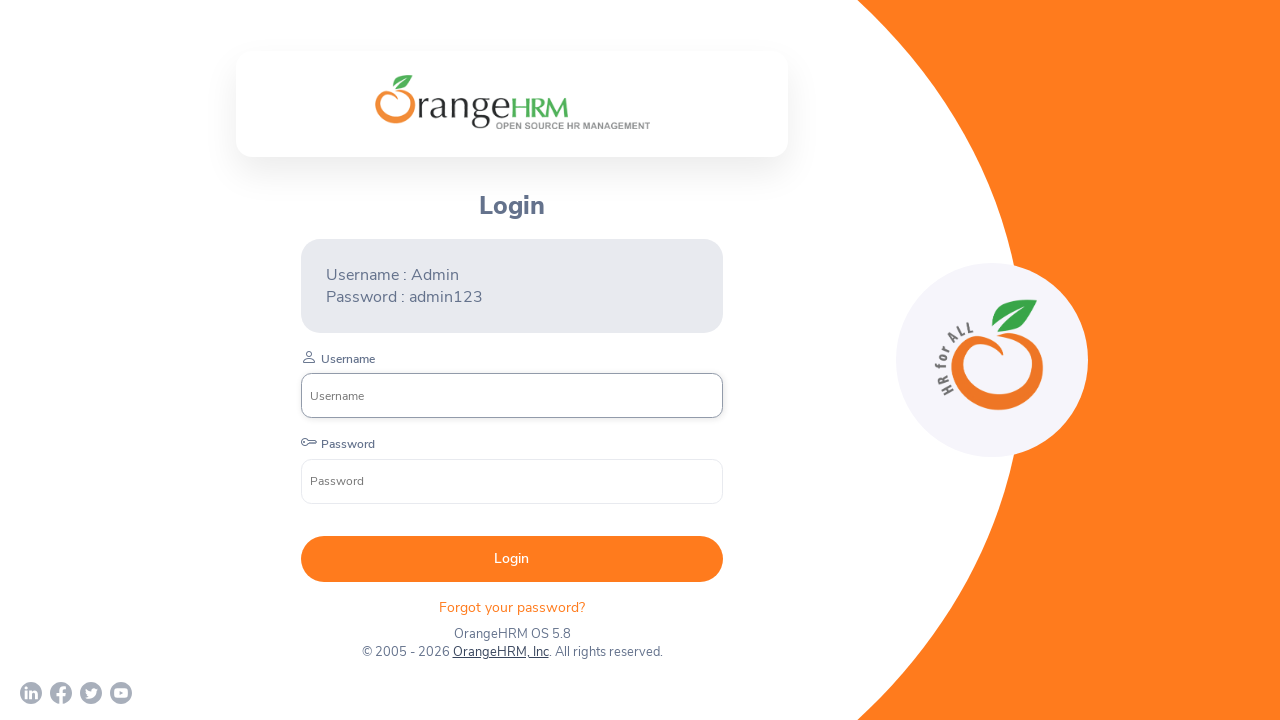

Set viewport size to 1920x1080
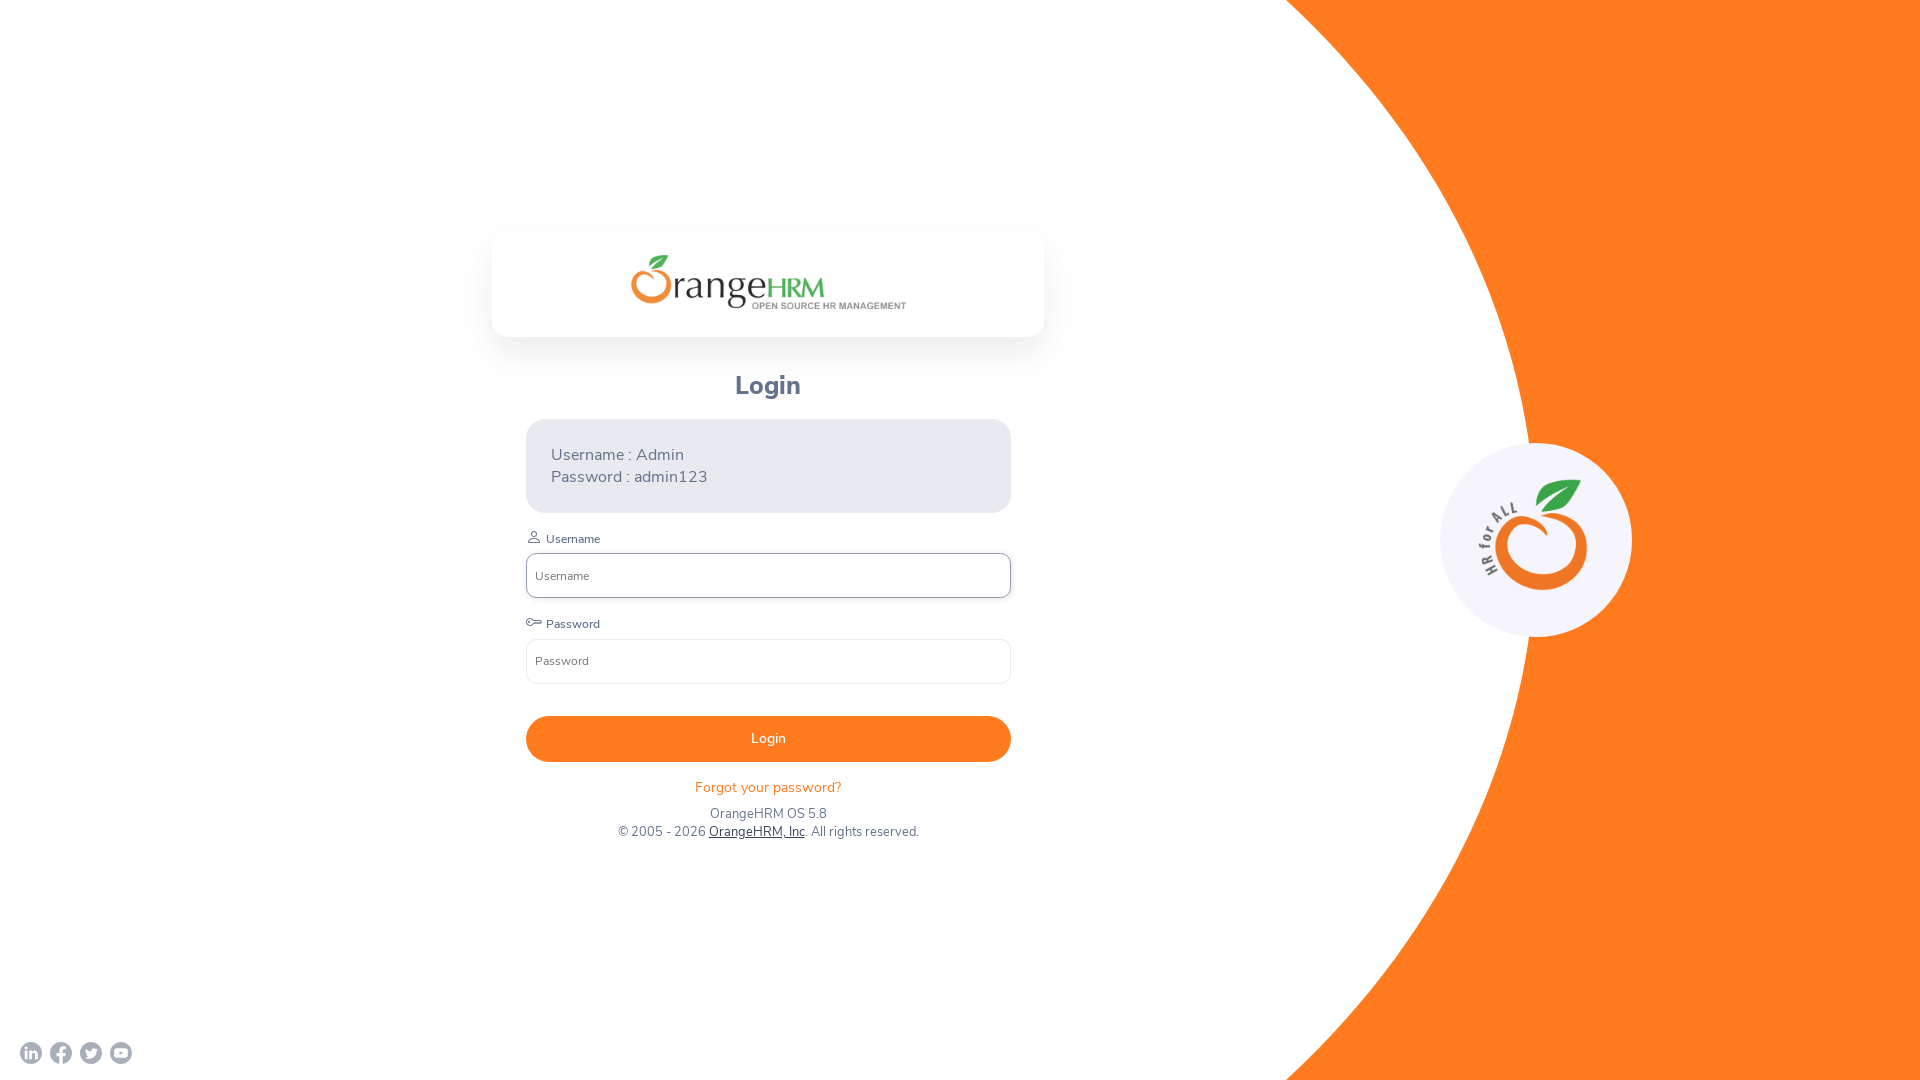

Clicked OrangeHRM, Inc link to open new window at (756, 832) on xpath=//a[contains(text(),'OrangeHRM, Inc')]
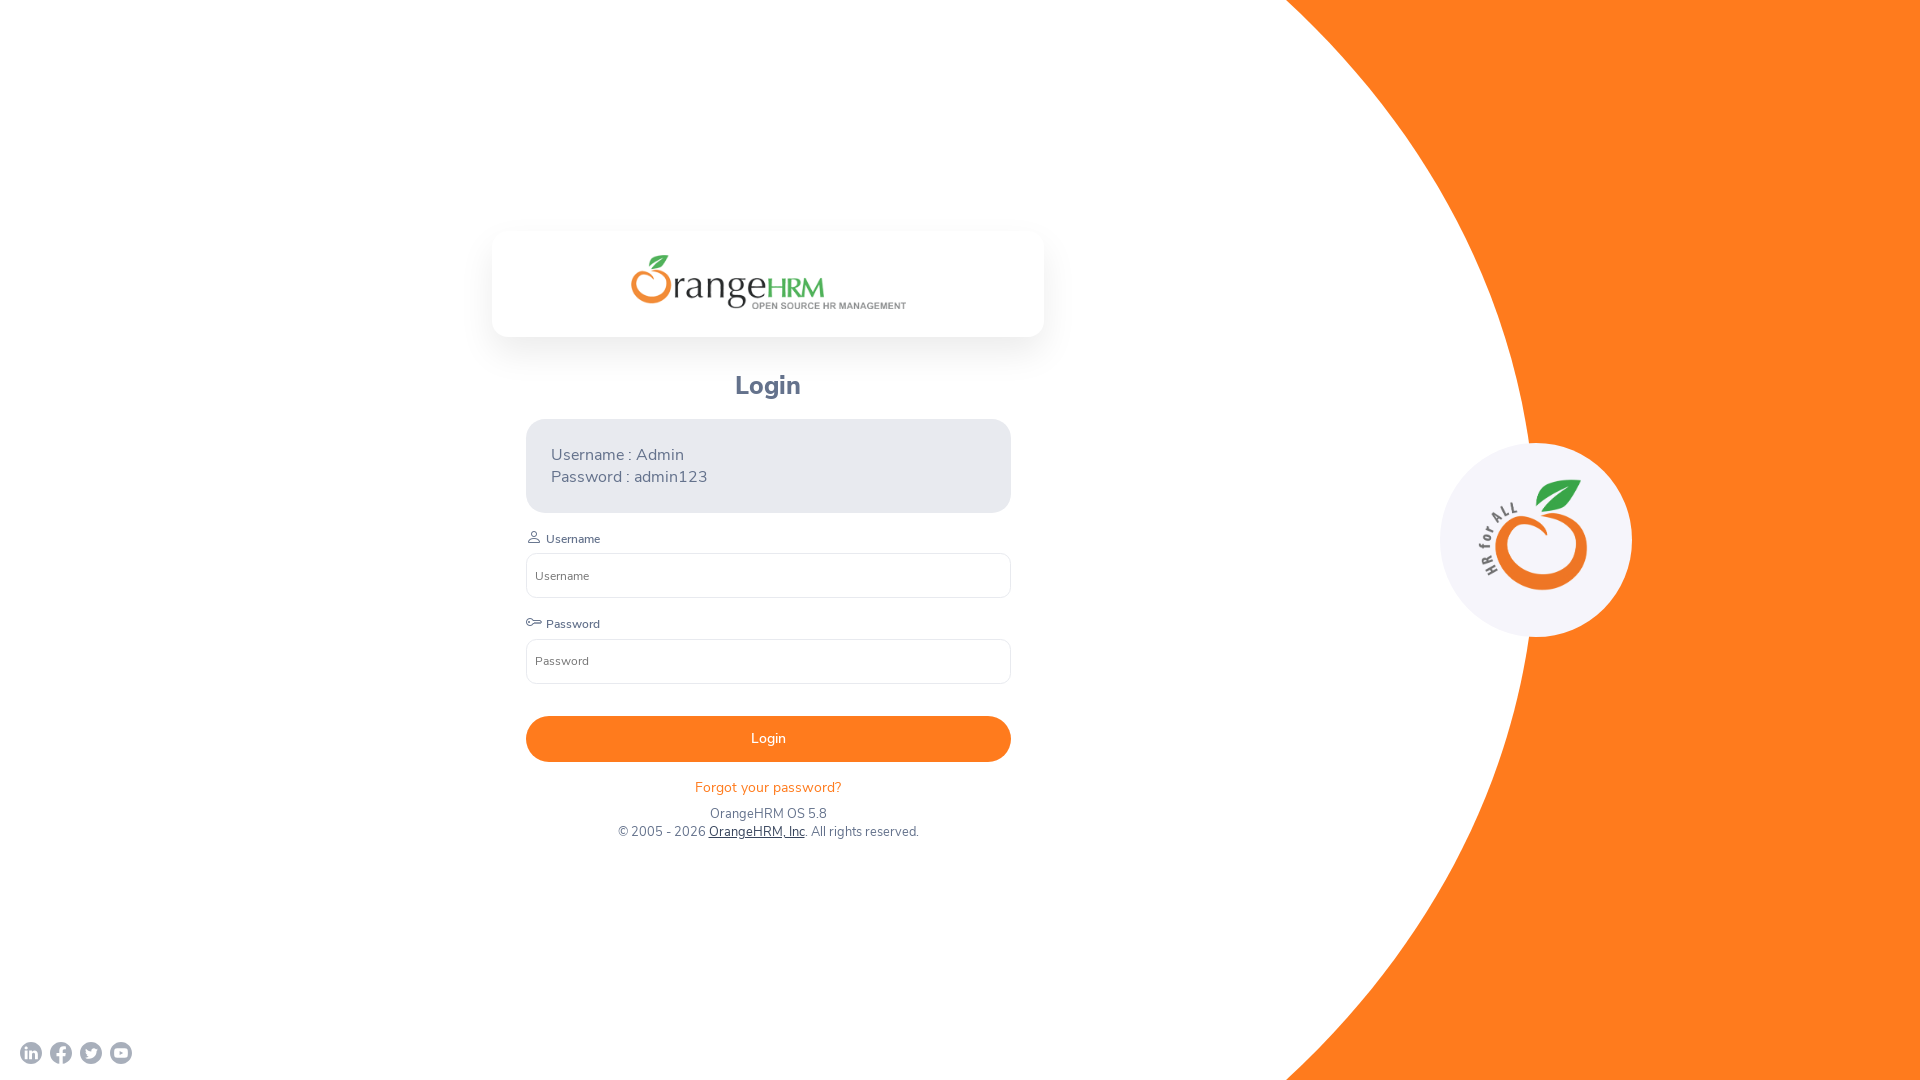

Captured new page object from context
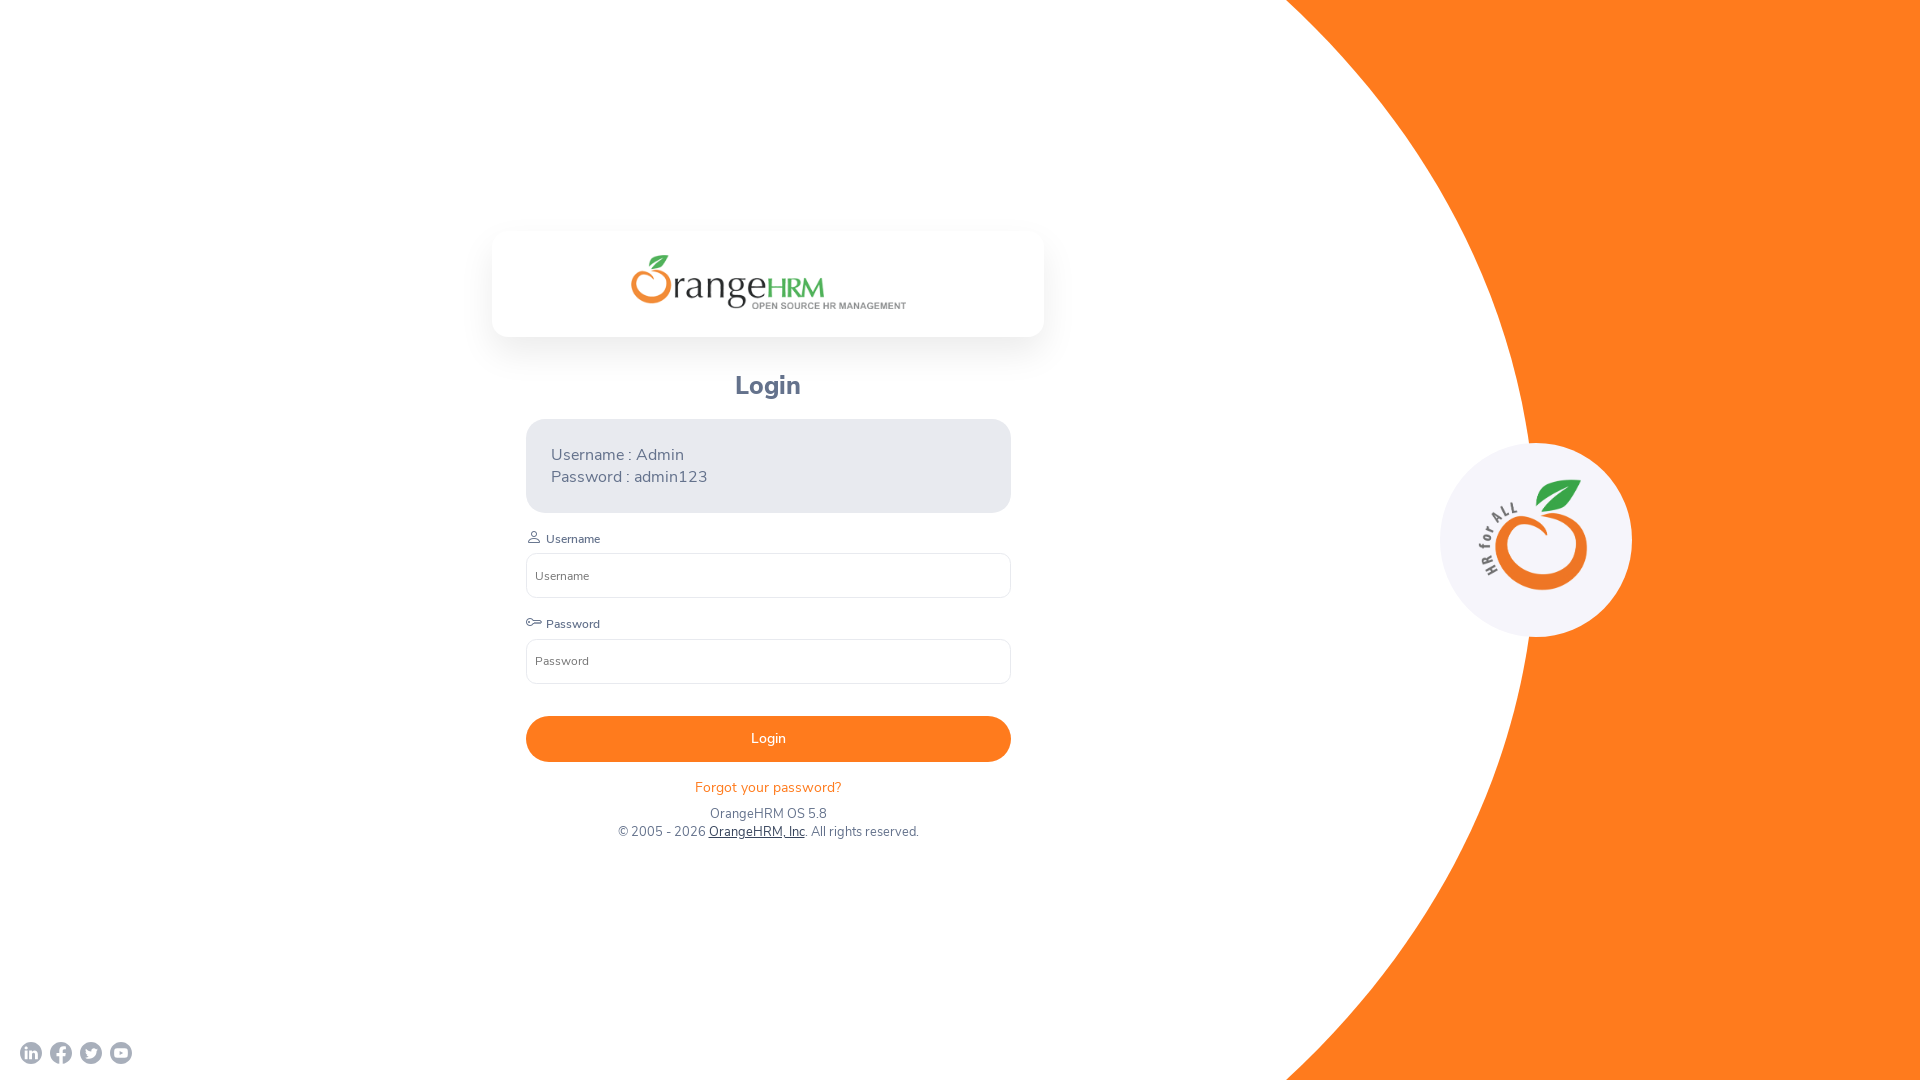

New page finished loading
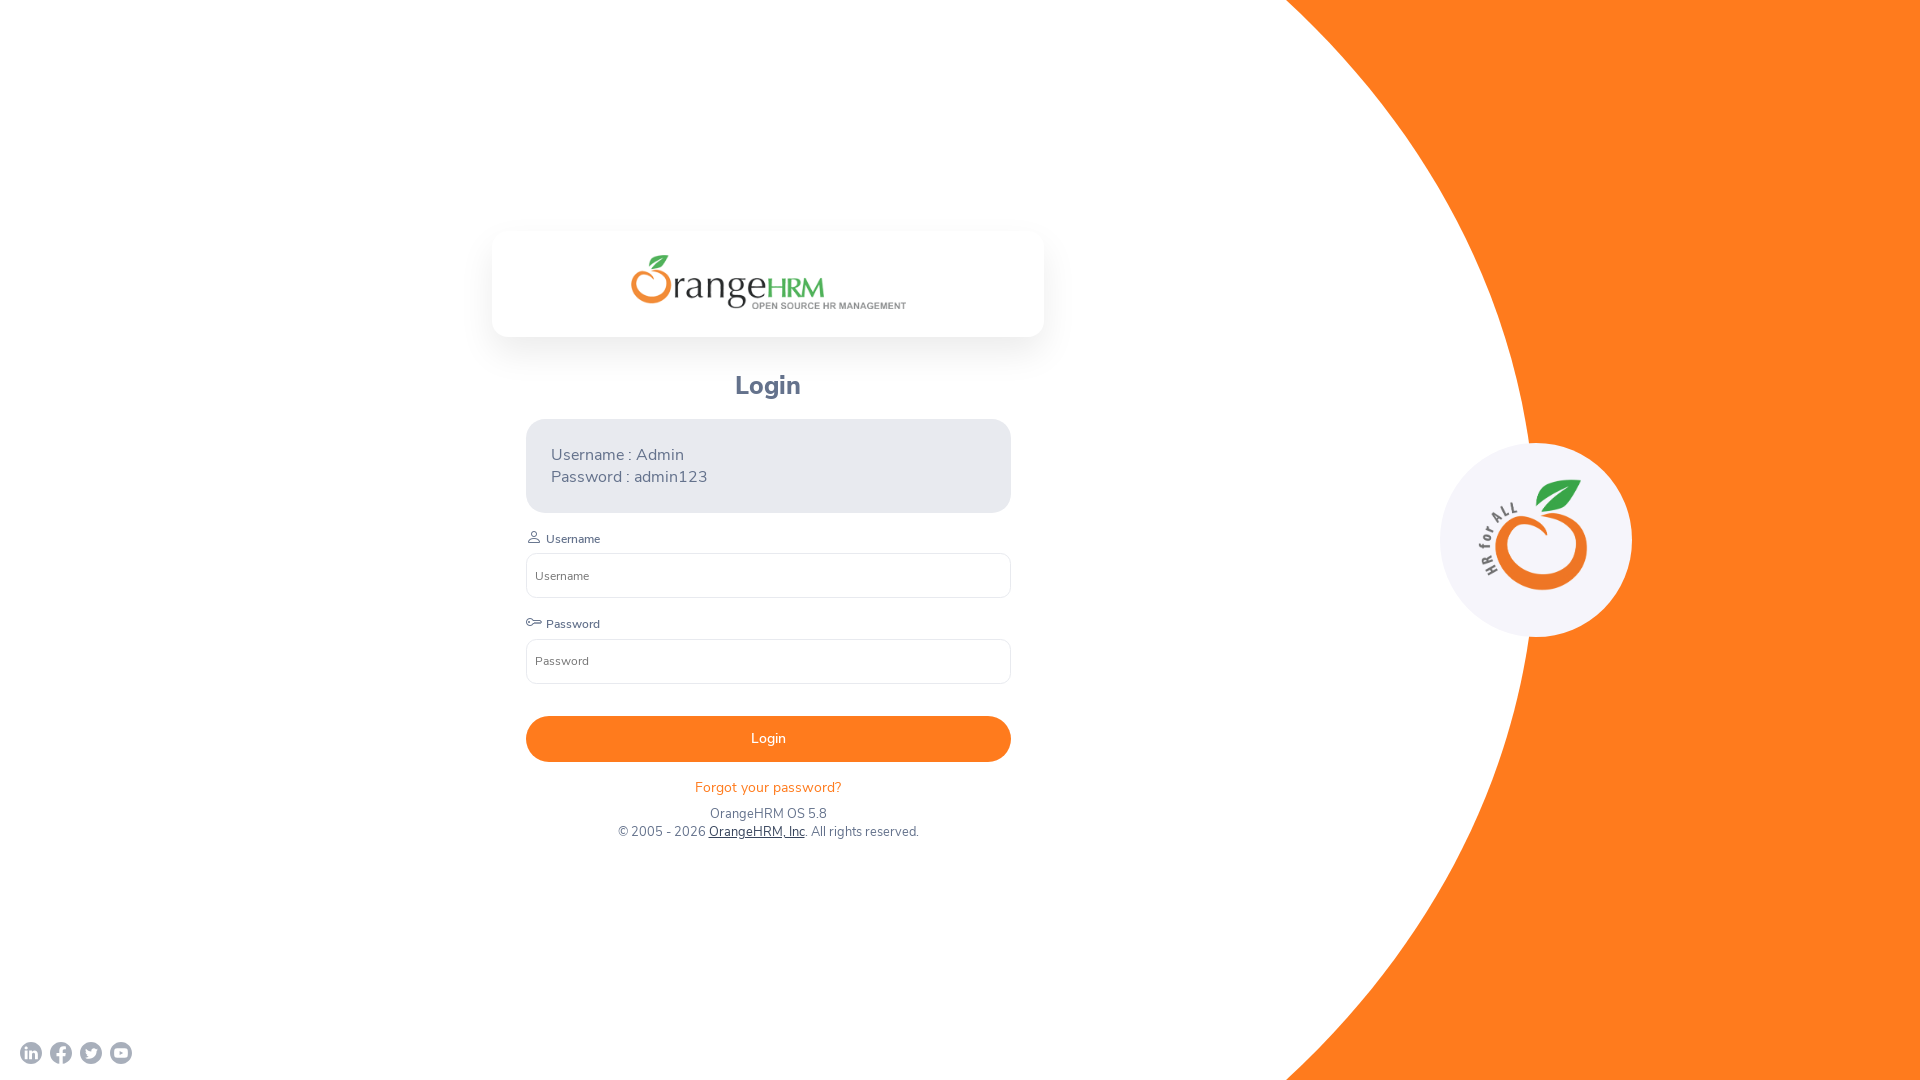

Retrieved all open pages from context
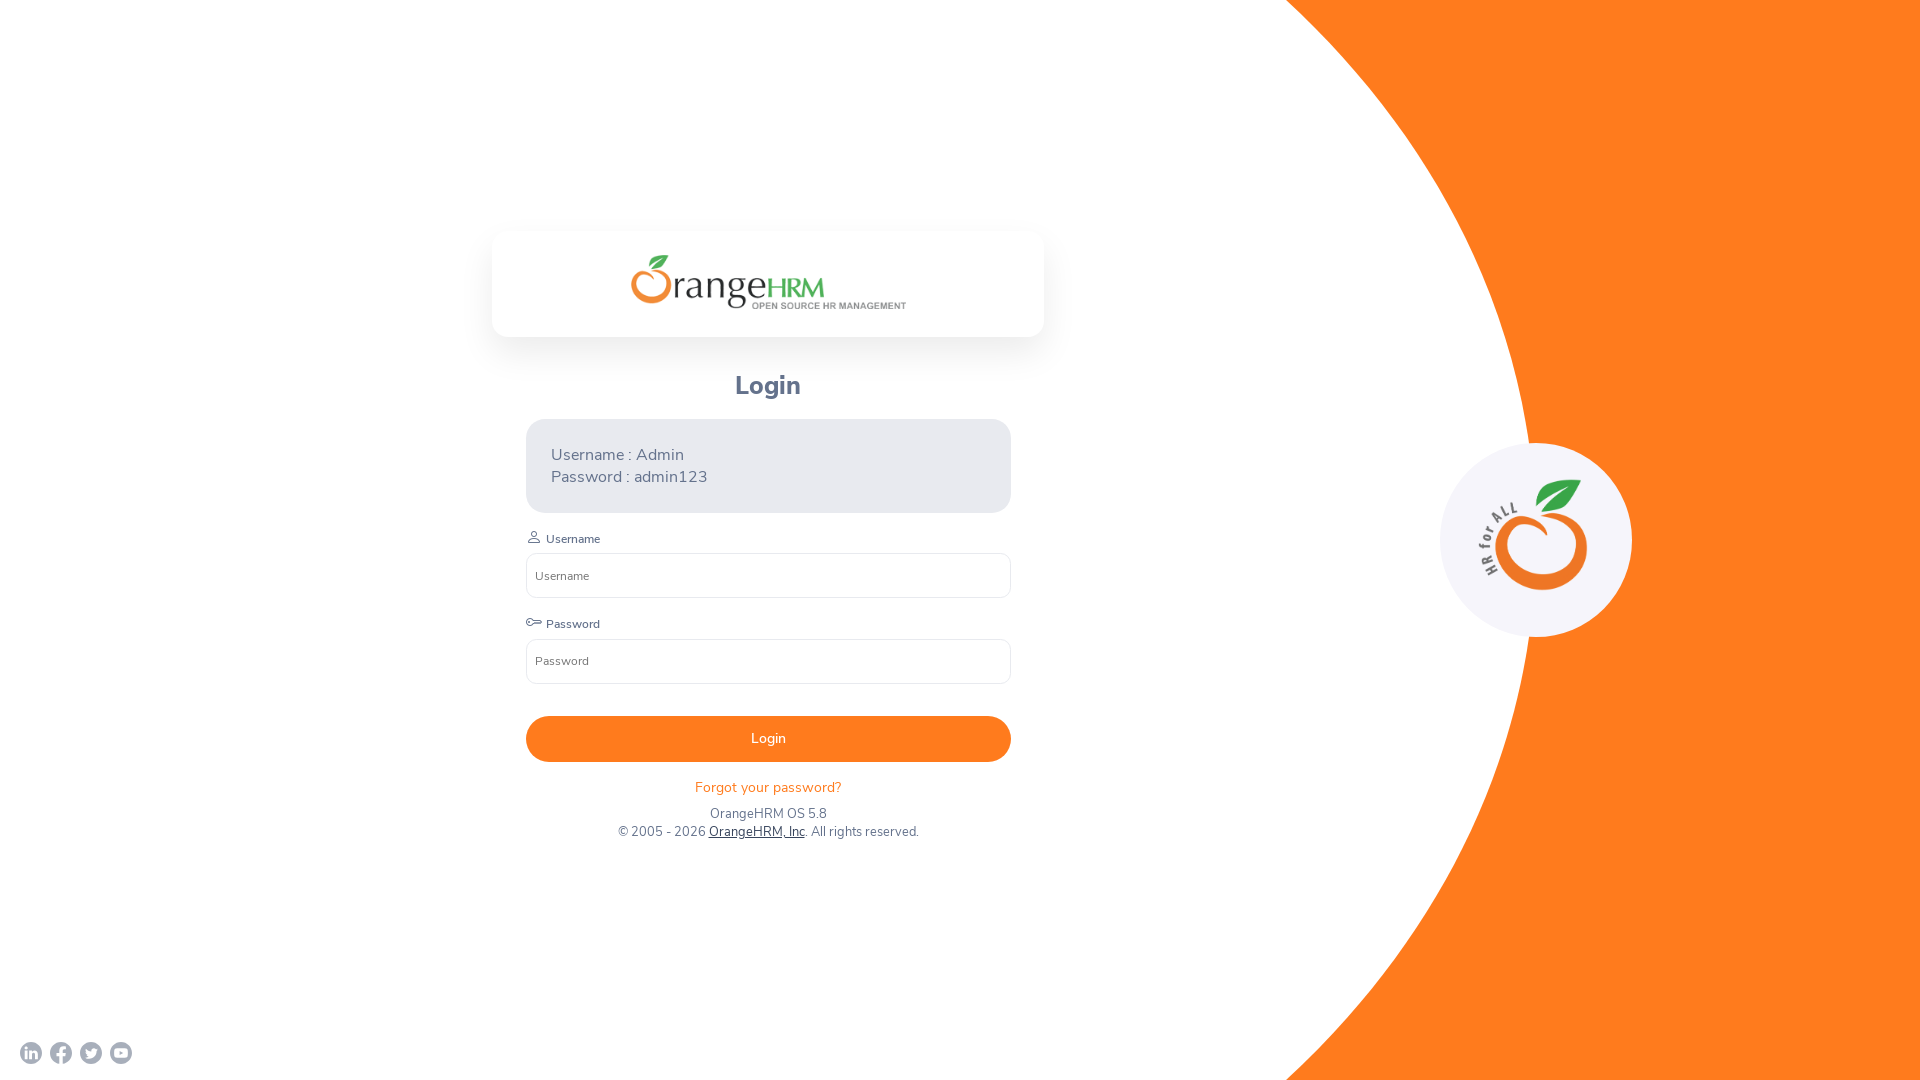

Retrieved page title: OrangeHRM
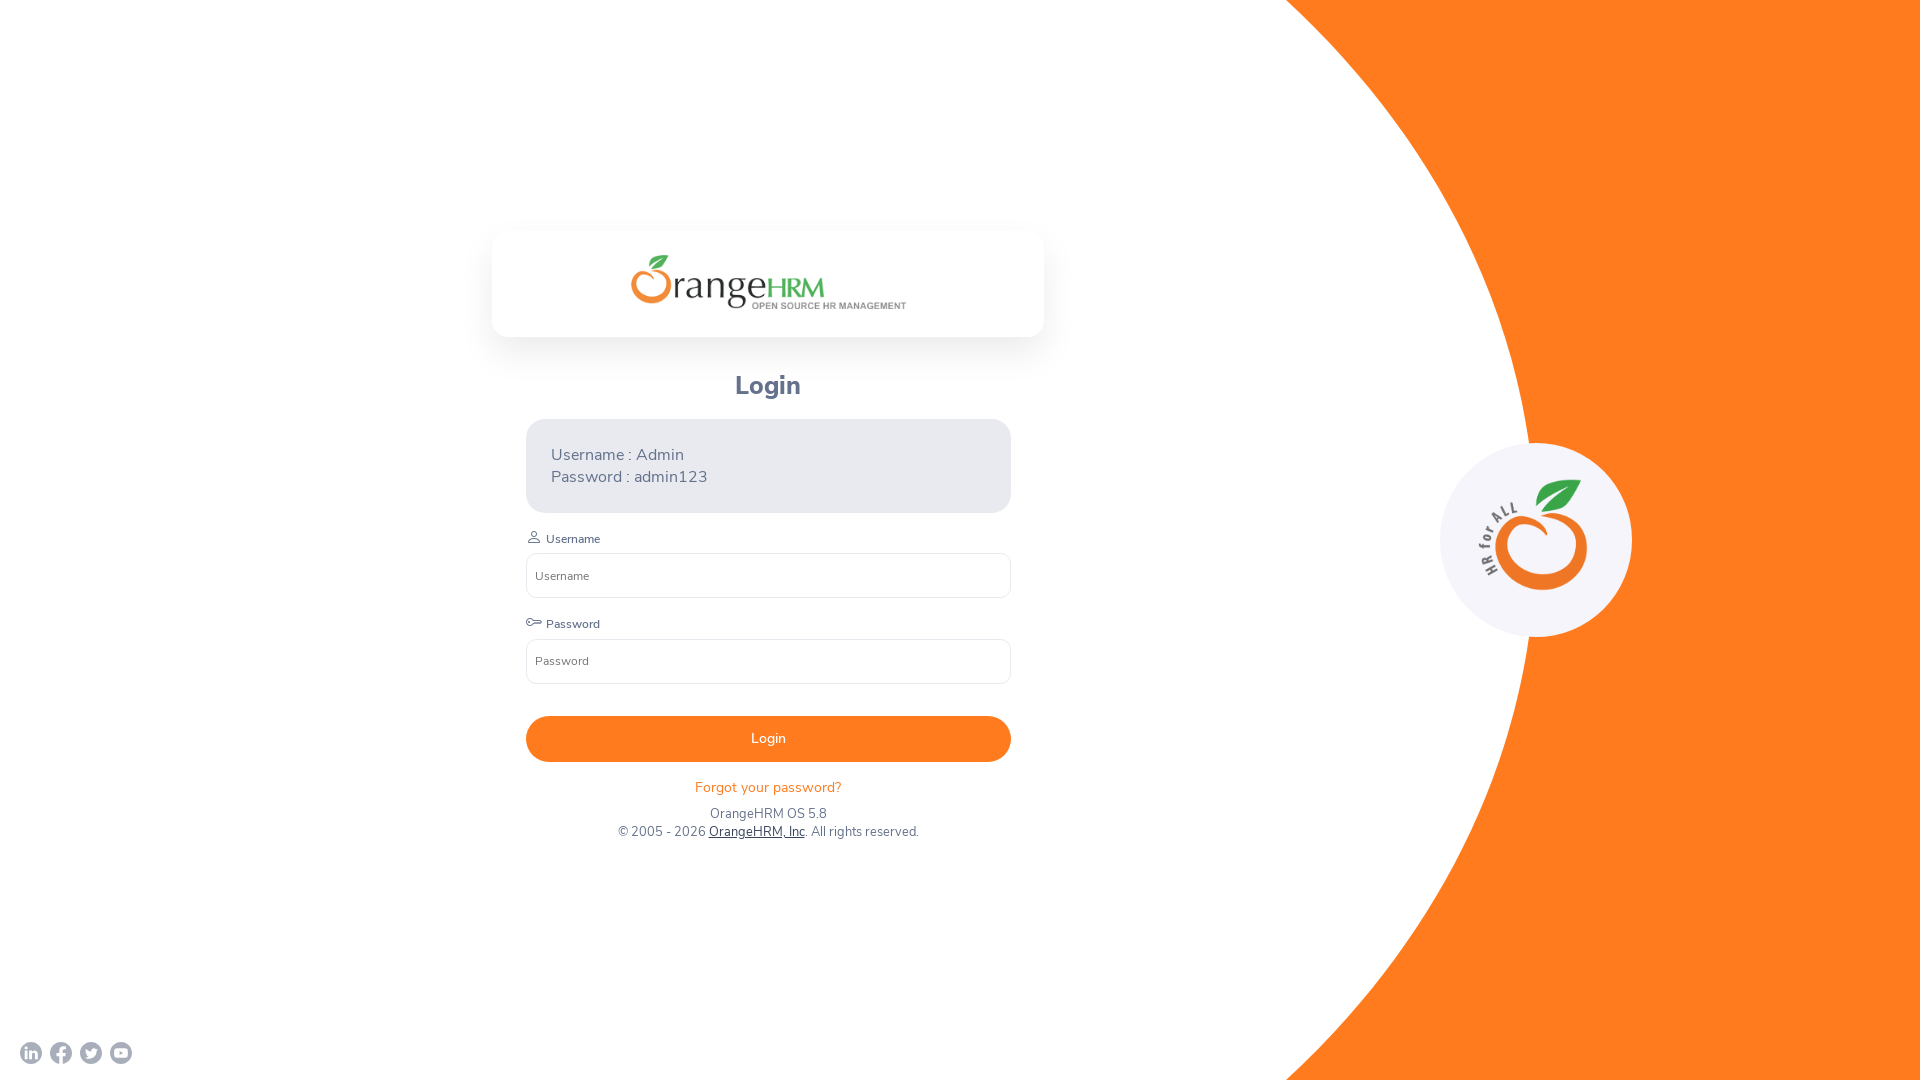

Retrieved page title: Human Resources Management Software | HRMS | OrangeHRM
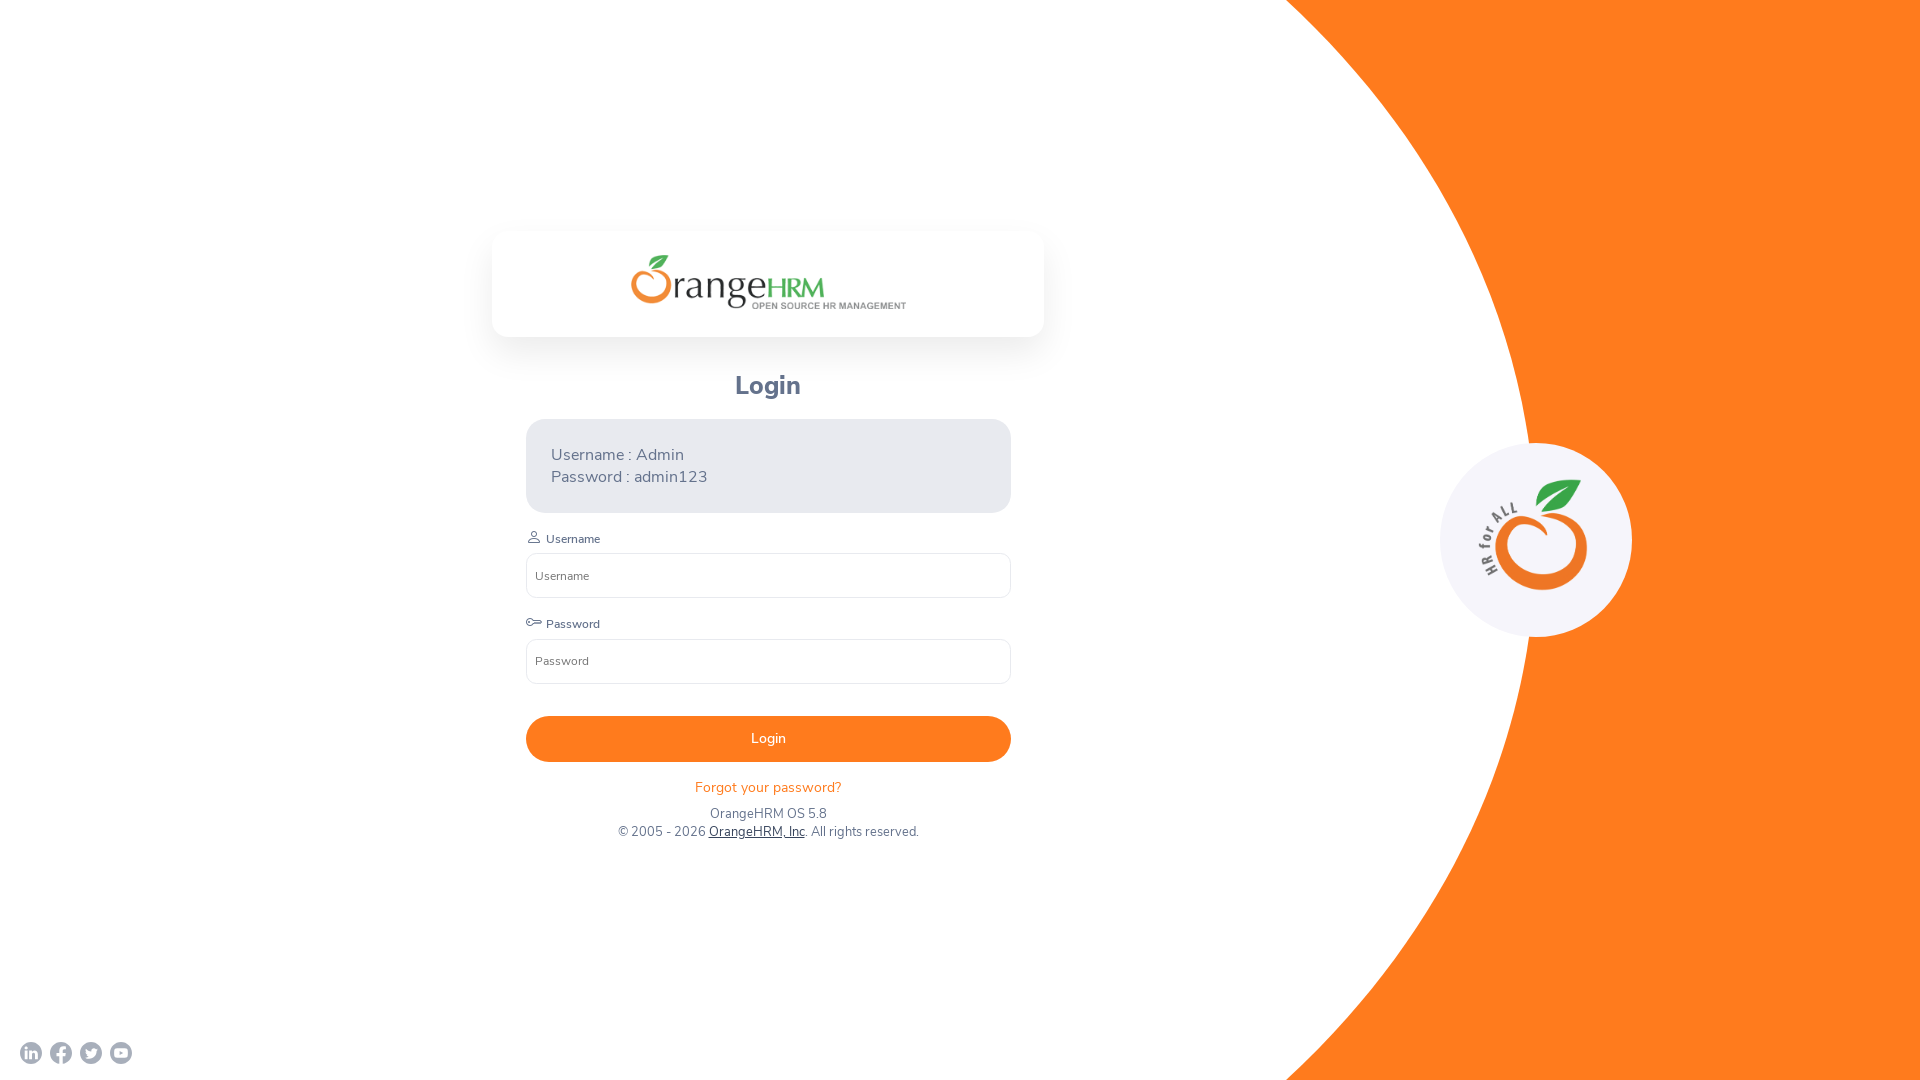

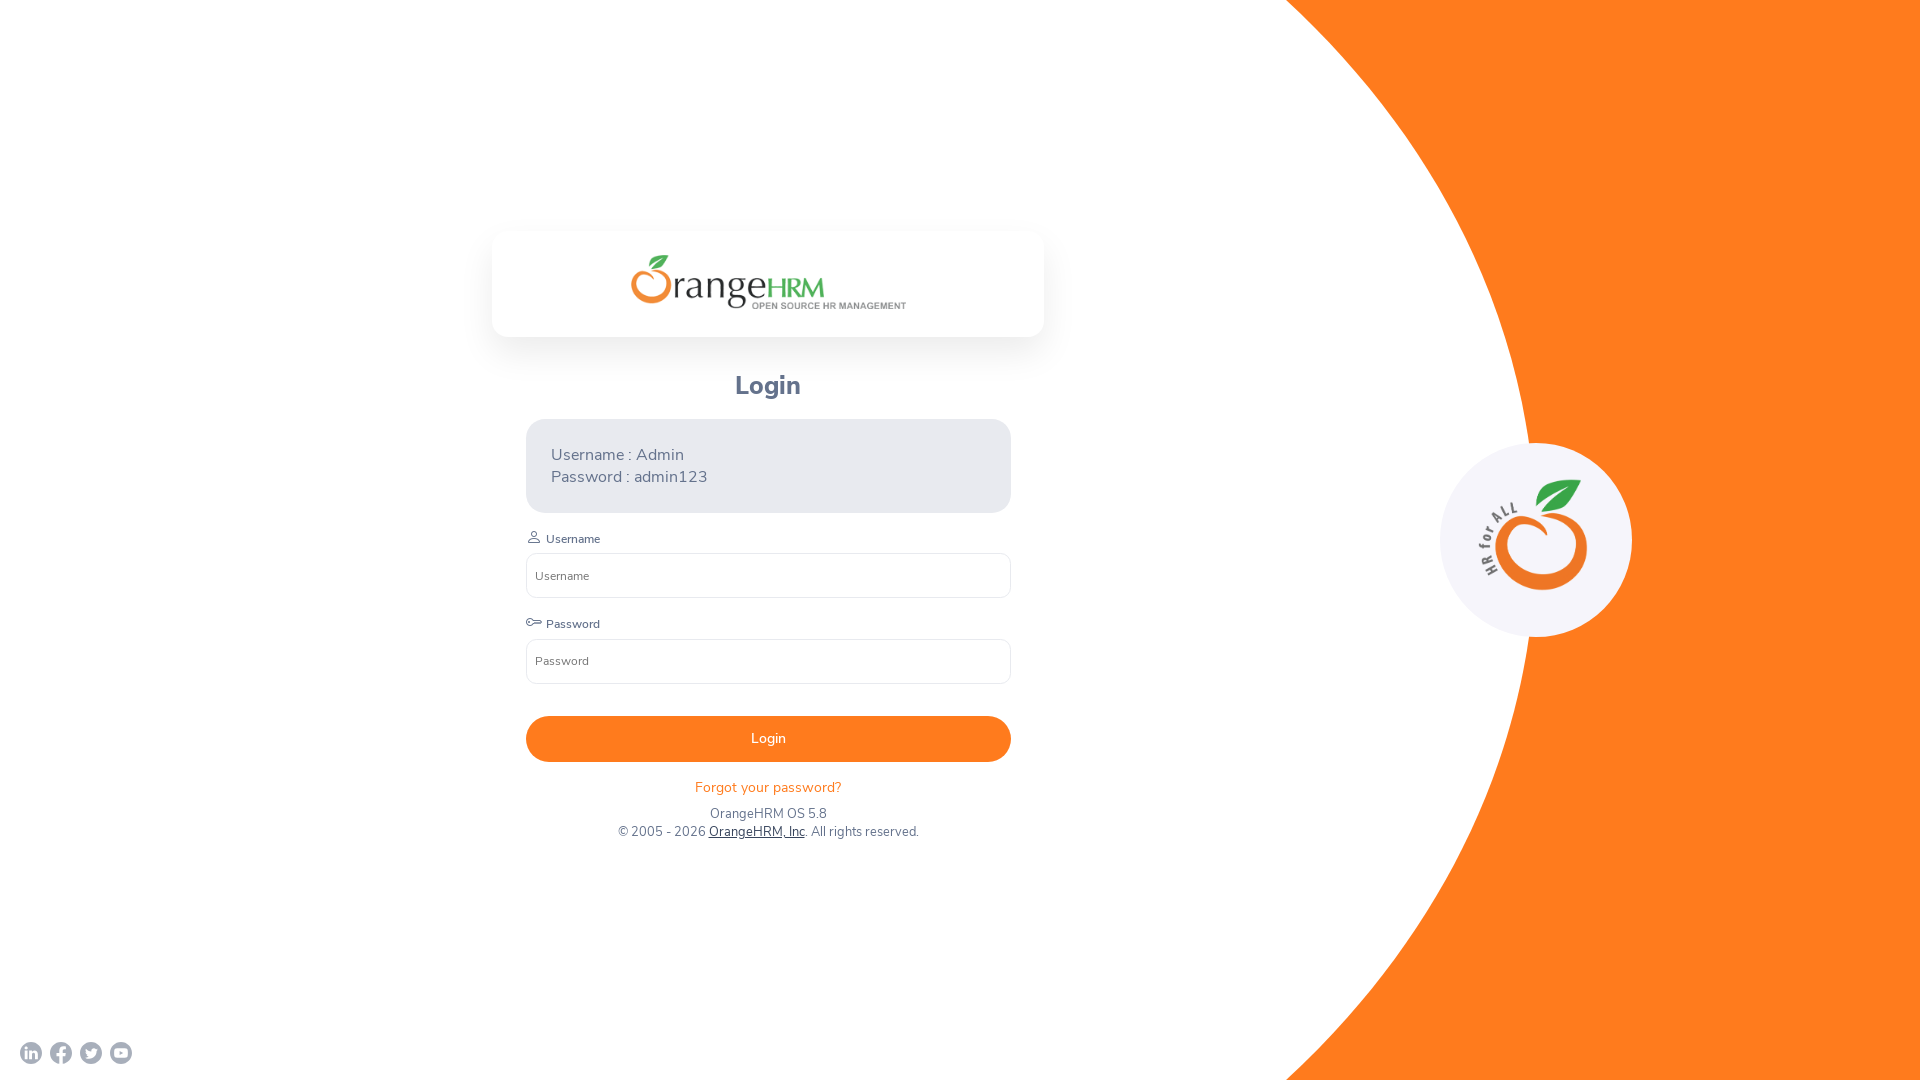